Tests the checkout flow by adding an item to cart, filling out shipping information, and completing the order confirmation process.

Starting URL: https://danube-webshop.herokuapp.com/

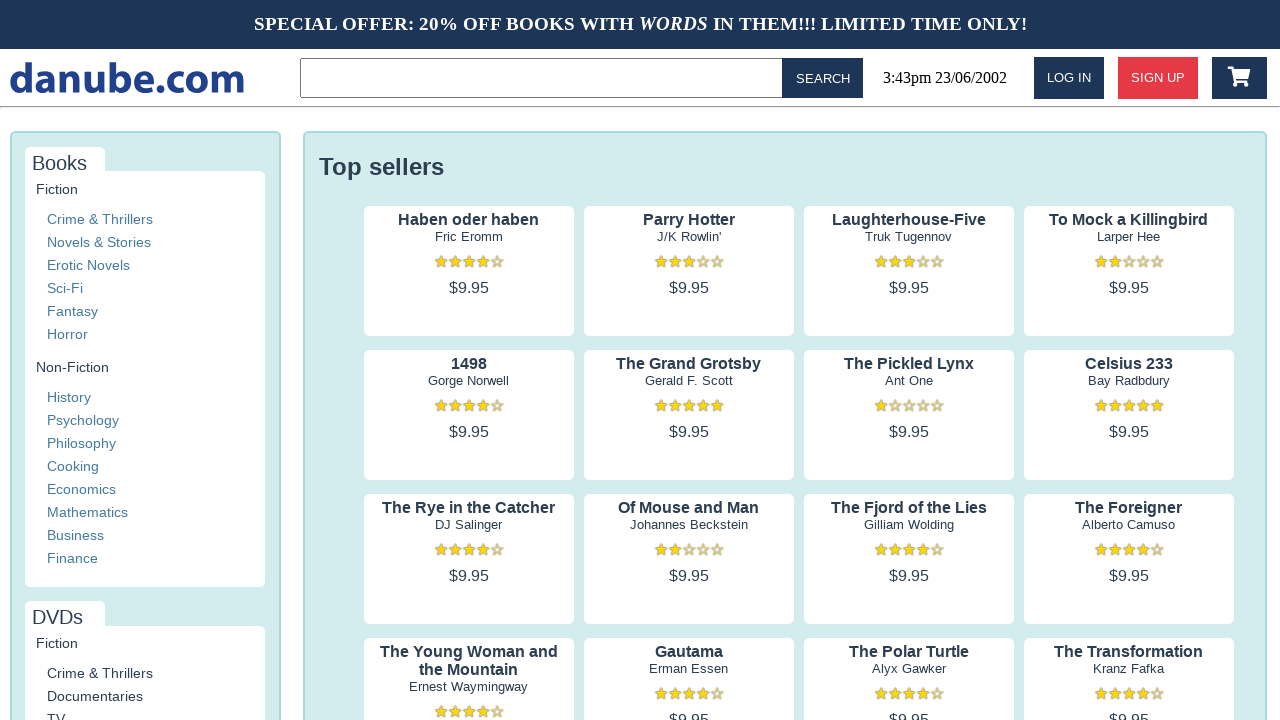

Clicked on first product to view details at (469, 237) on .preview:nth-child(1) > .preview-author
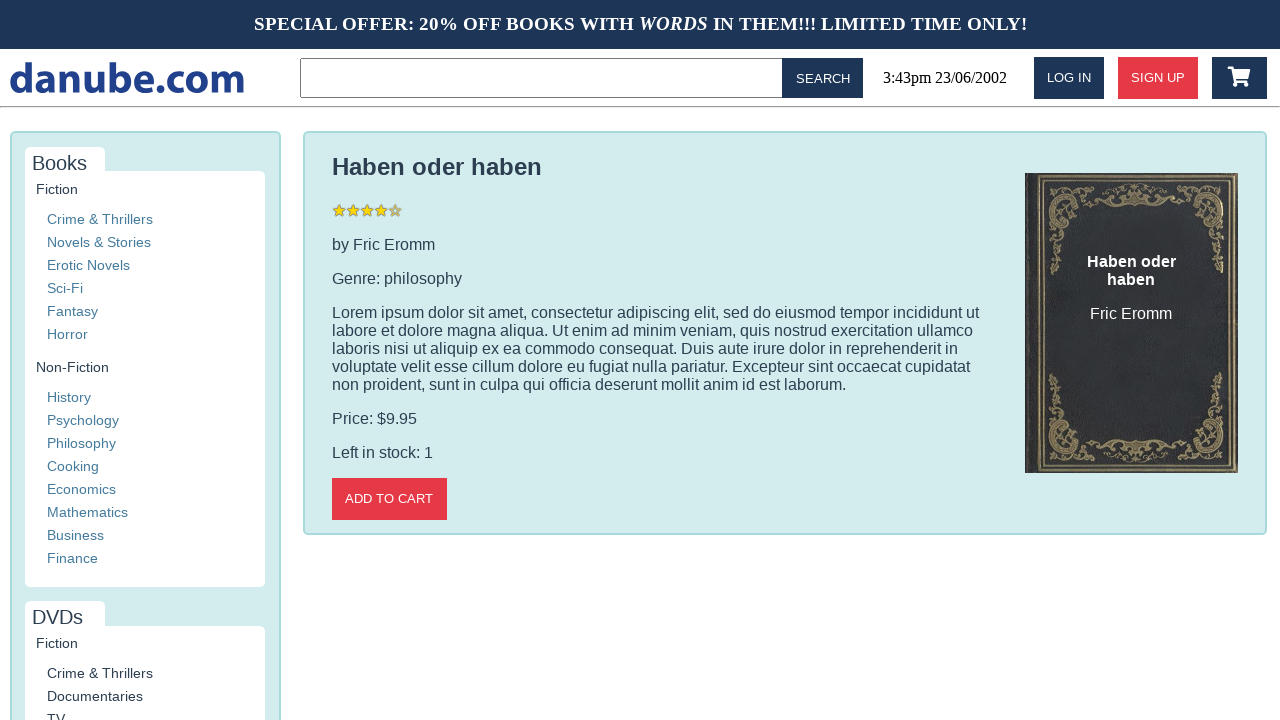

Added item to cart at (389, 499) on .detail-wrapper > .call-to-action
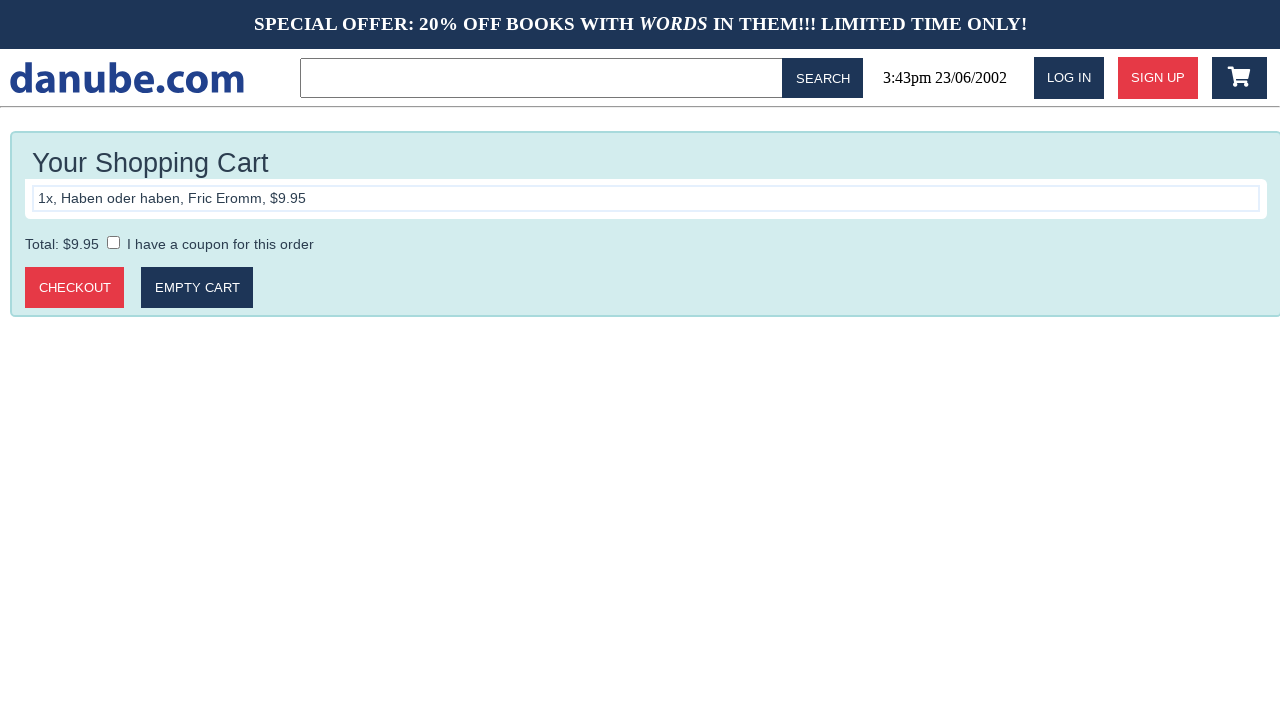

Navigated back to home page via logo at (127, 78) on #logo
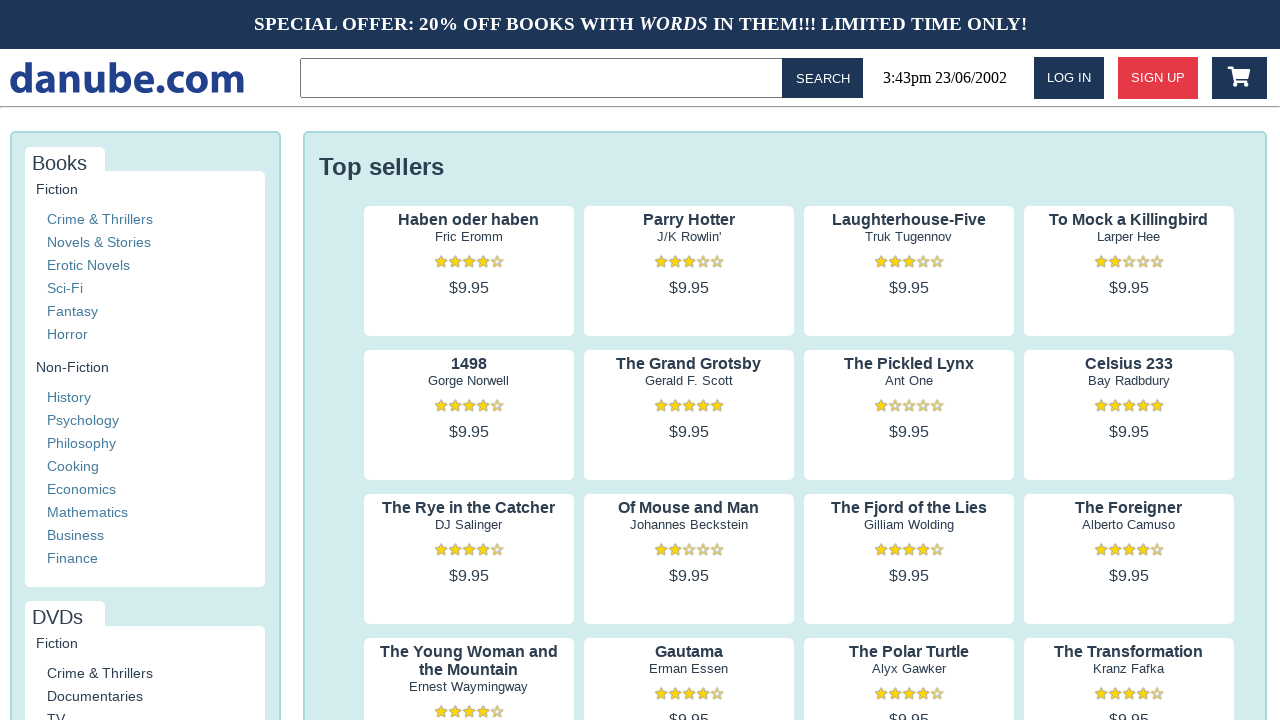

Navigation completed and page loaded
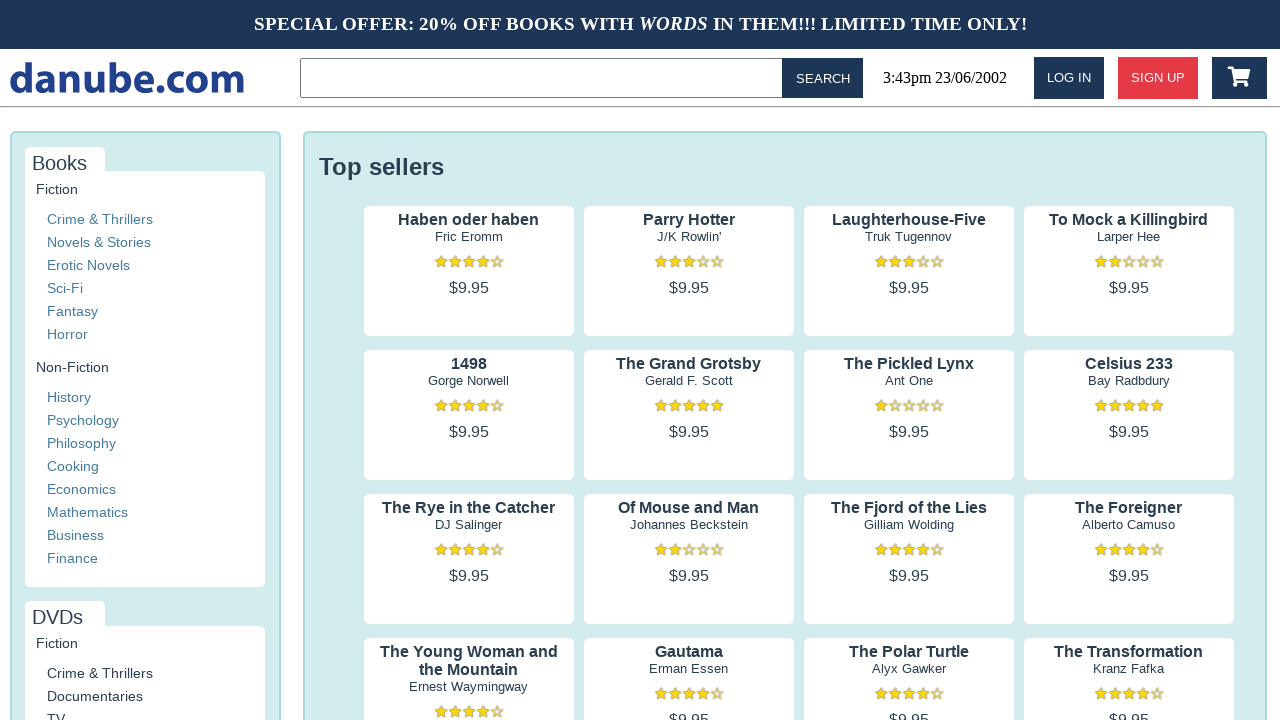

Opened shopping cart at (1239, 78) on #cart
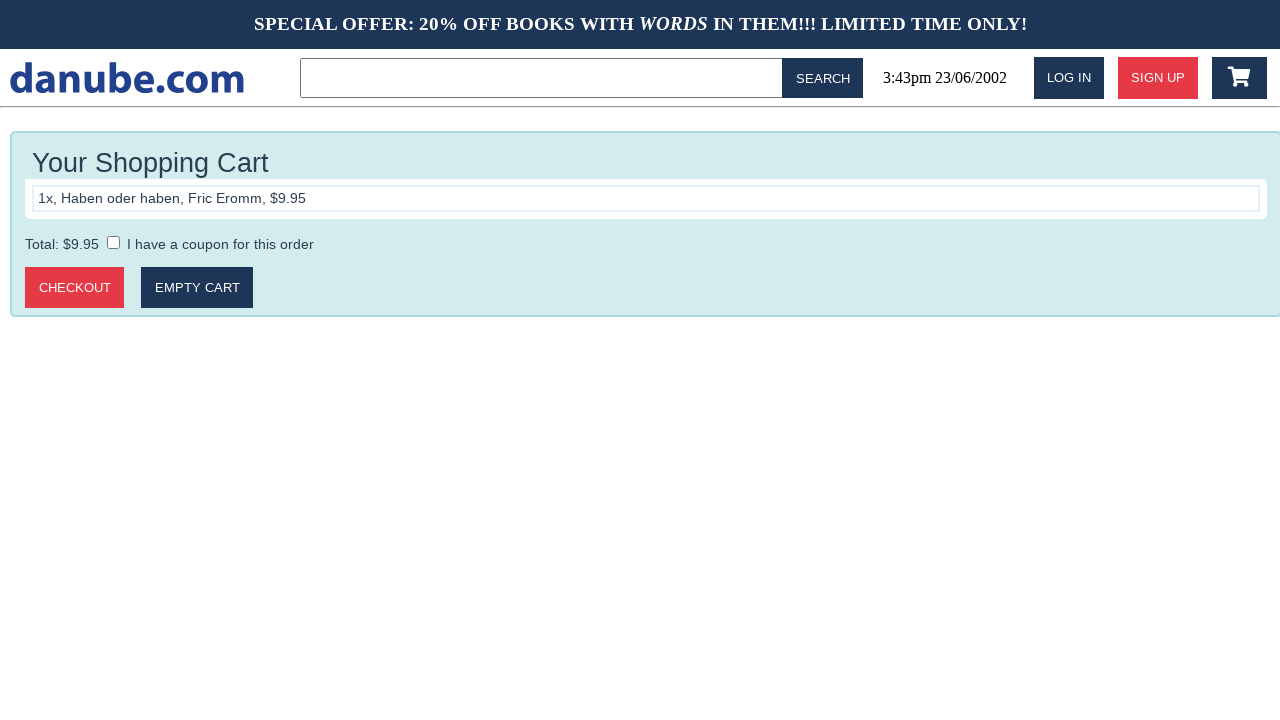

Proceeded to checkout at (75, 288) on .cart > .call-to-action
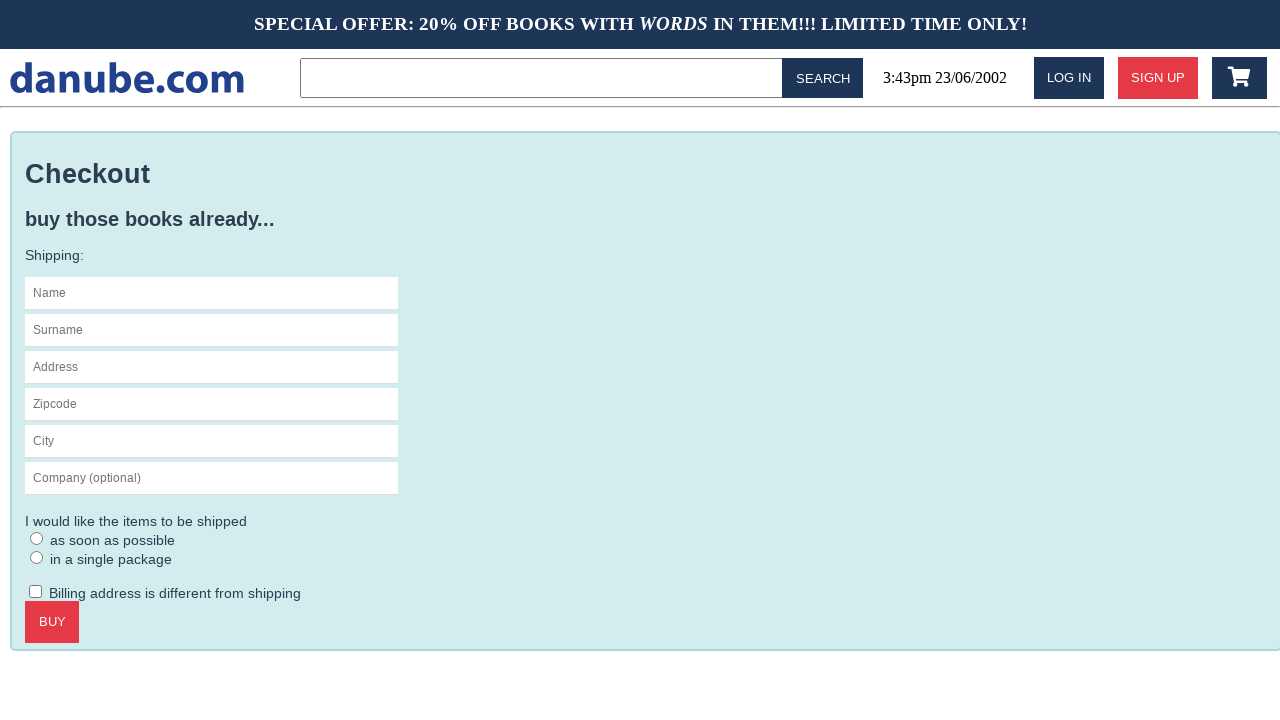

Clicked on name field at (212, 293) on #s-name
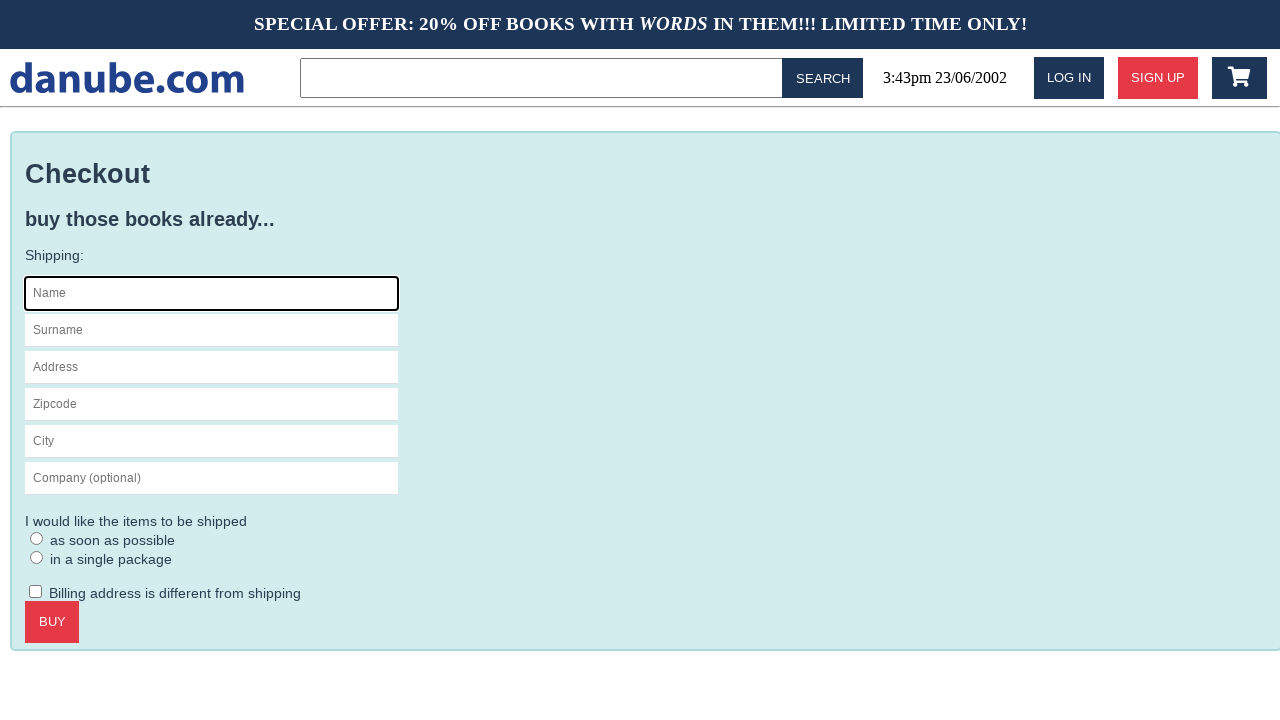

Filled in first name 'Max' on #s-name
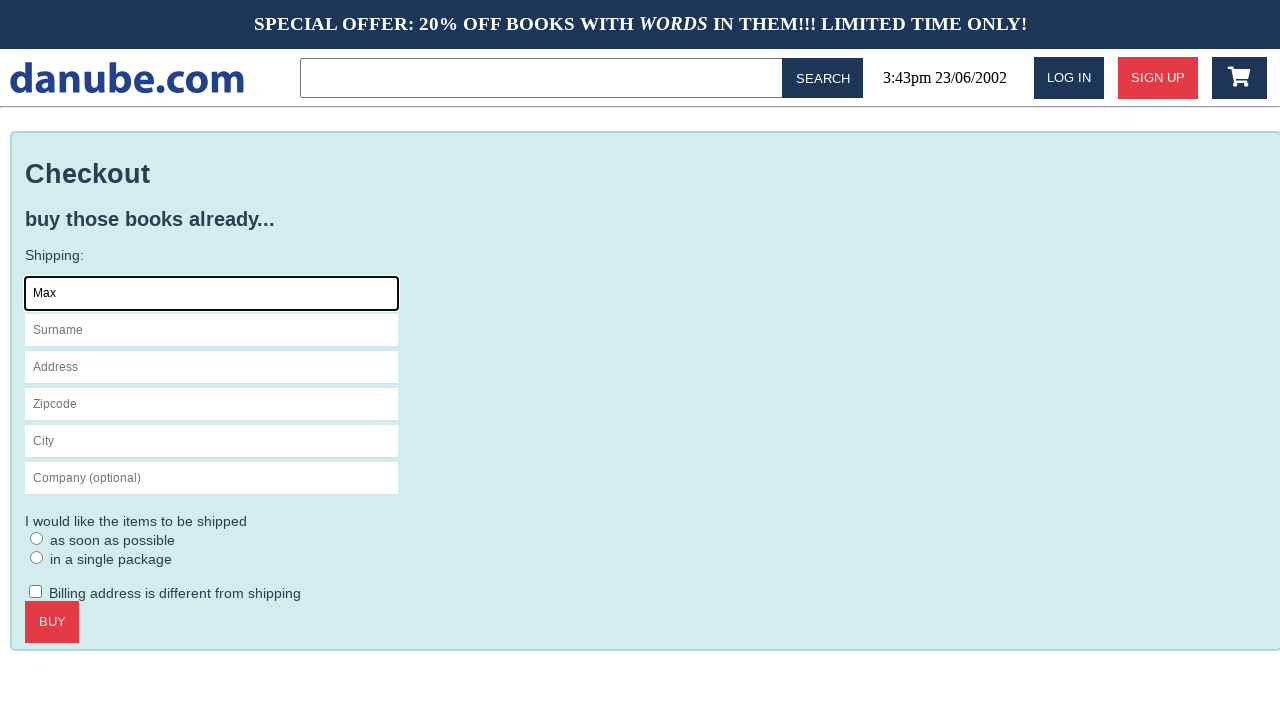

Filled in surname 'Mustermann' on #s-surname
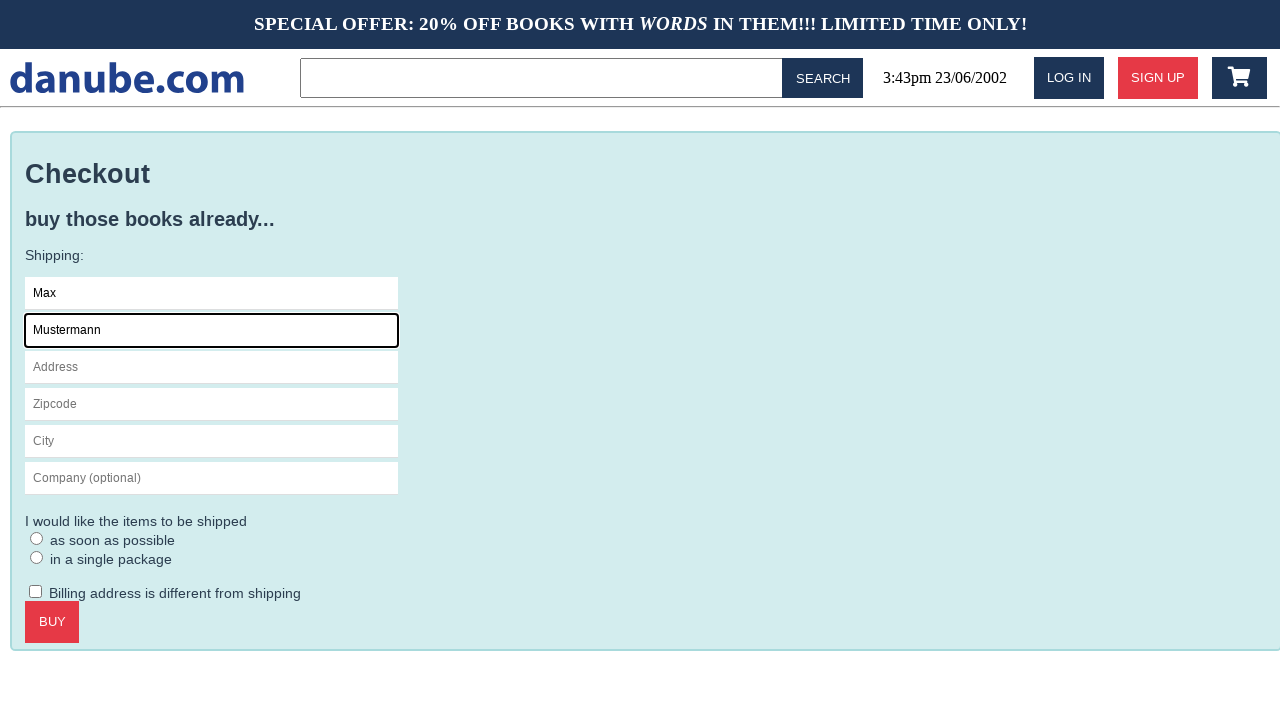

Filled in address 'Charlottenstr. 57' on #s-address
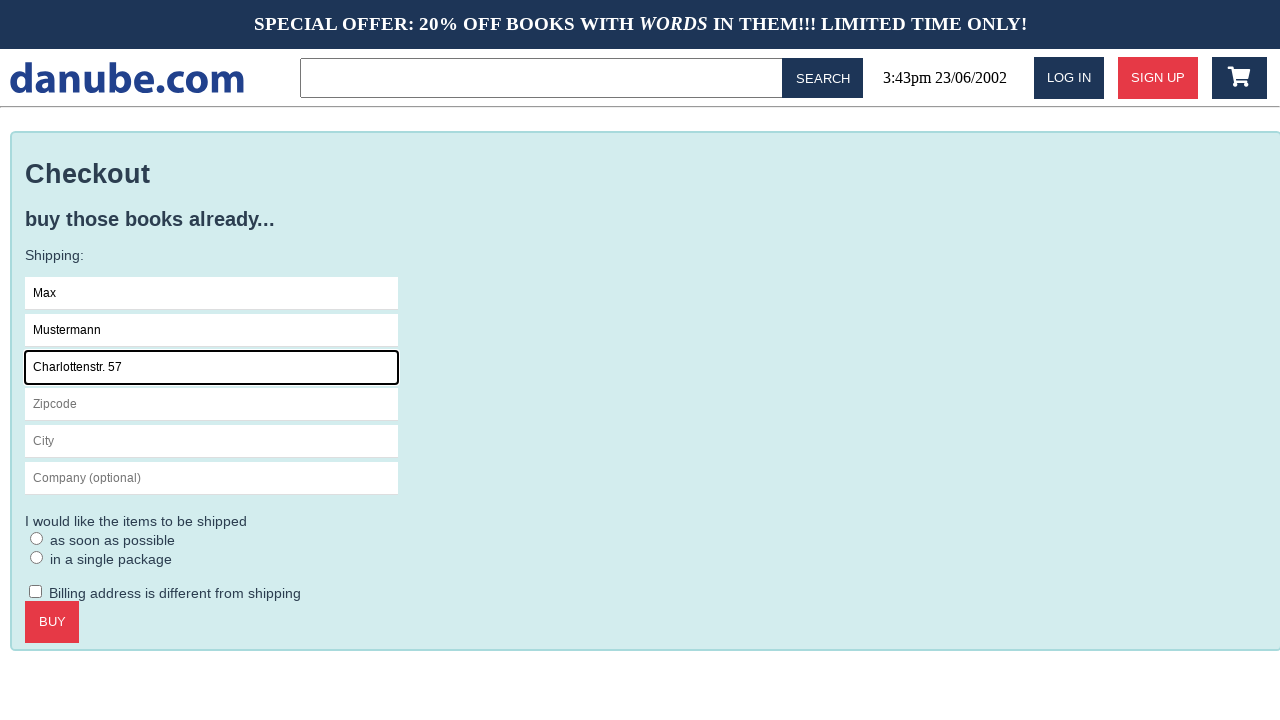

Filled in zipcode '10117' on #s-zipcode
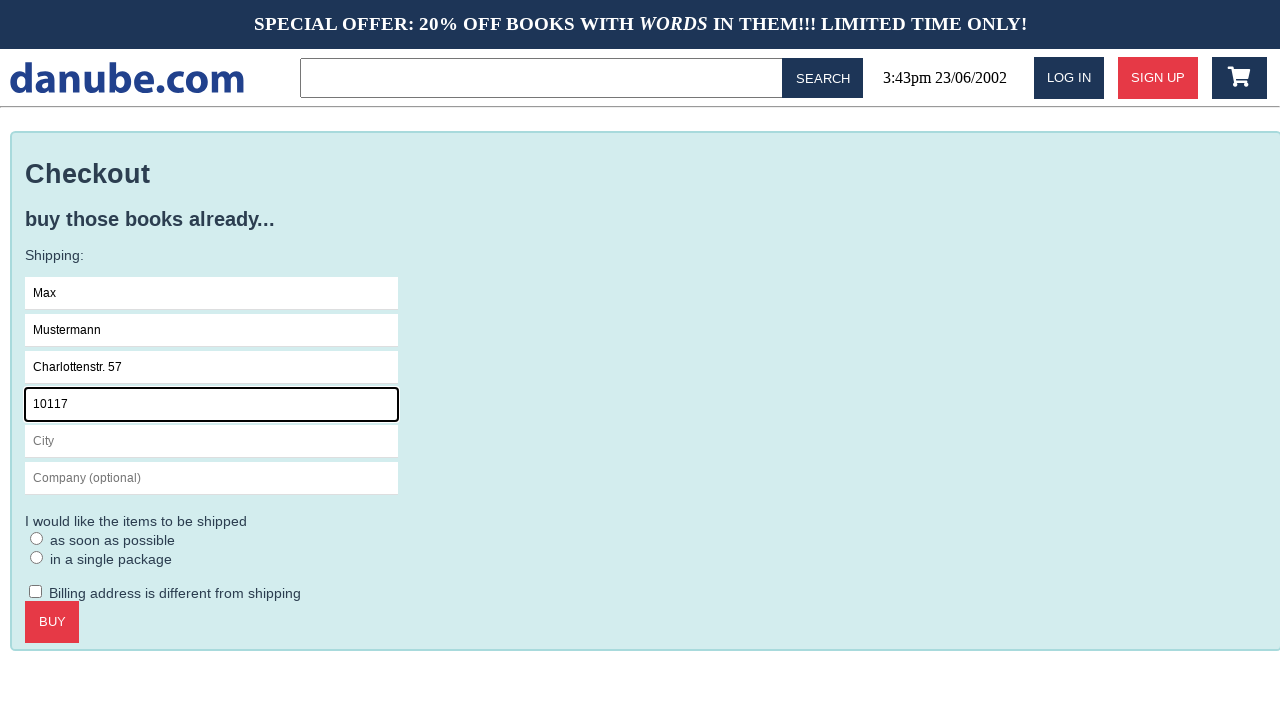

Filled in city 'Berlin' on #s-city
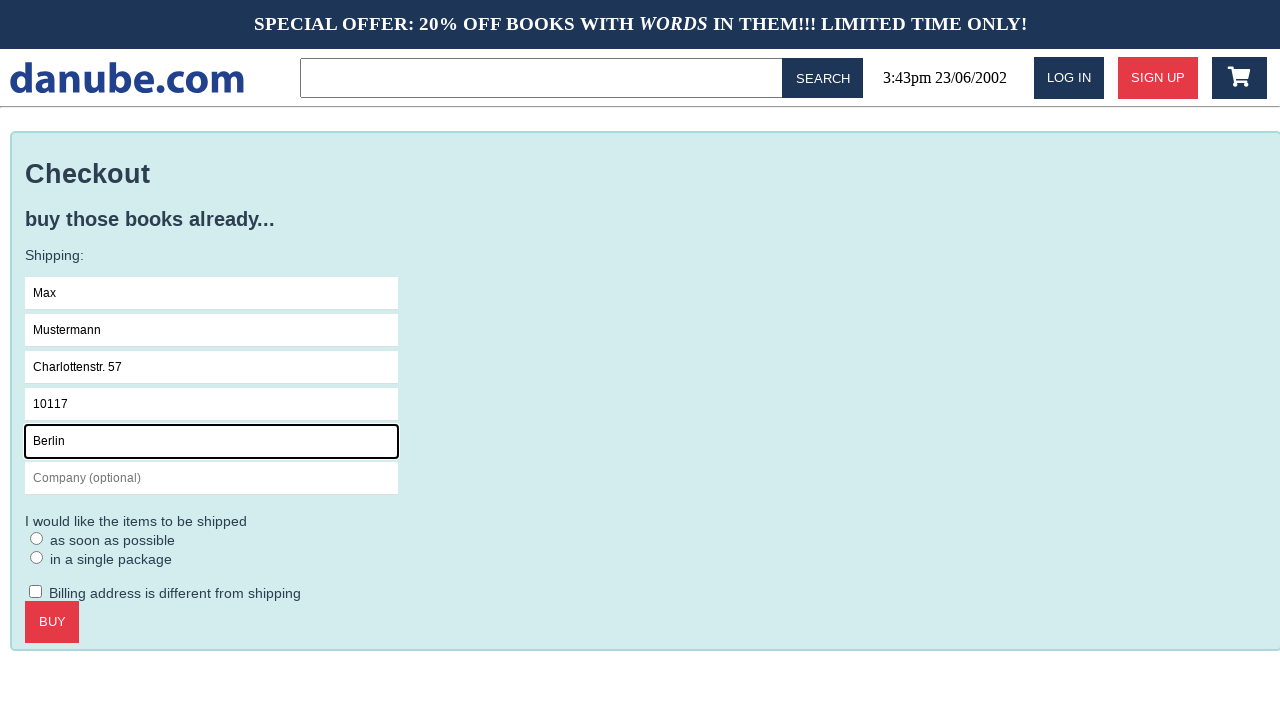

Filled in company 'Firma GmbH' on #s-company
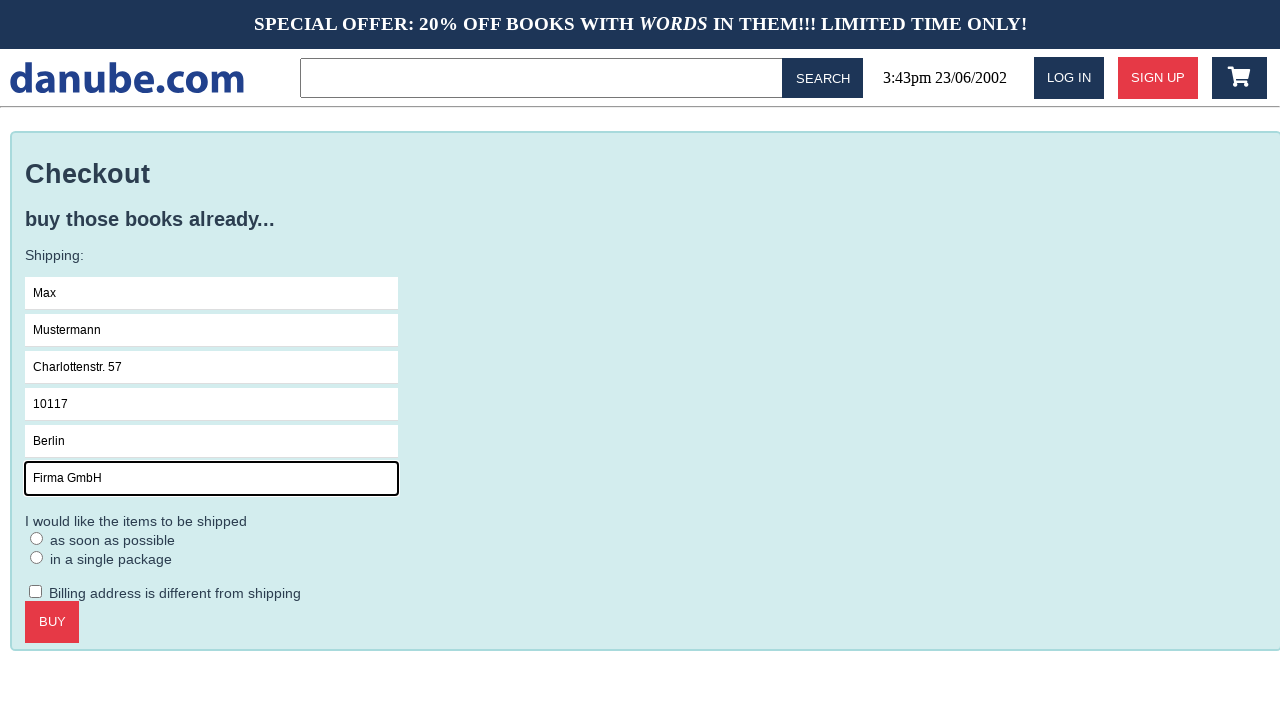

Clicked on checkout form at (646, 439) on .checkout > form
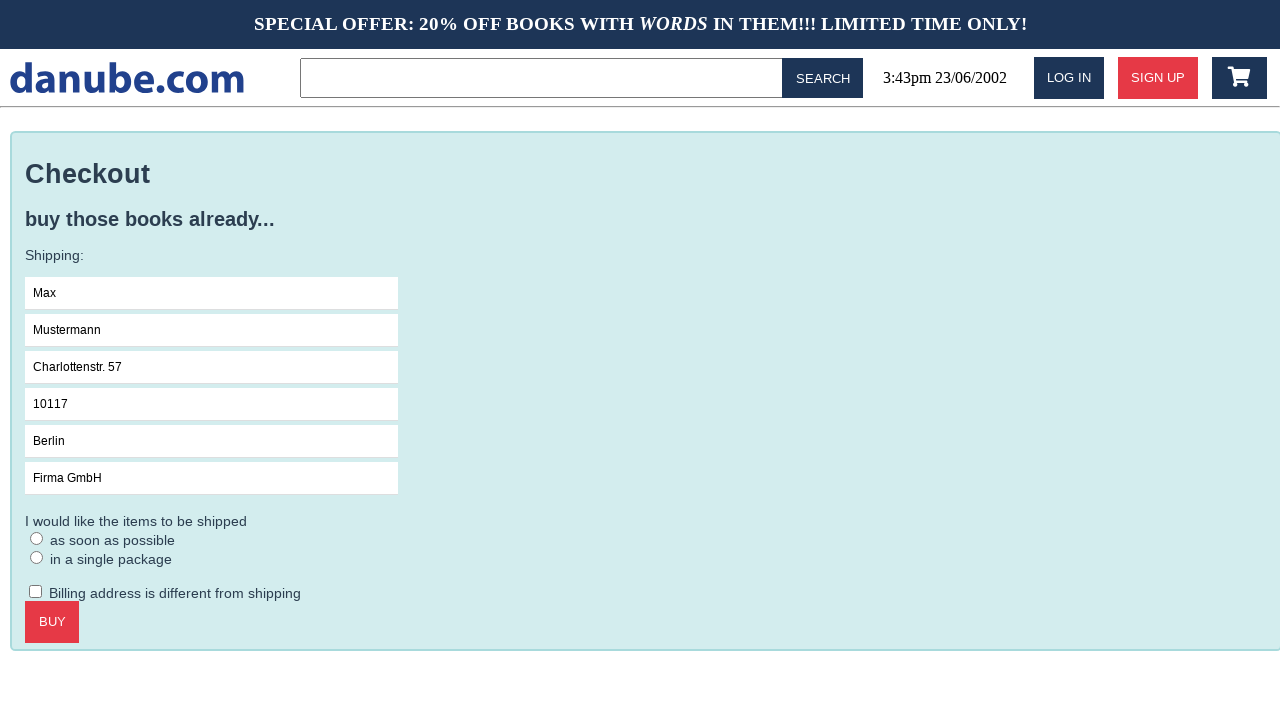

Selected ASAP shipping option at (37, 538) on #asap
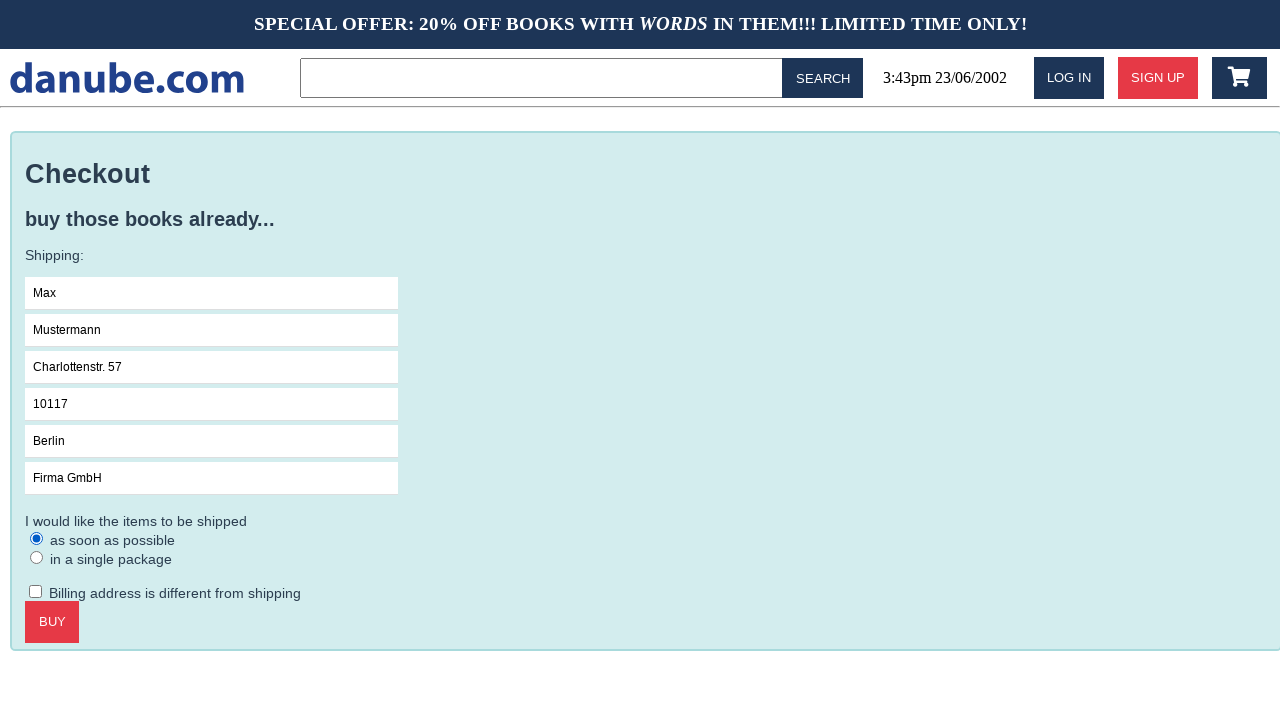

Confirmed checkout at (52, 622) on .checkout > .call-to-action
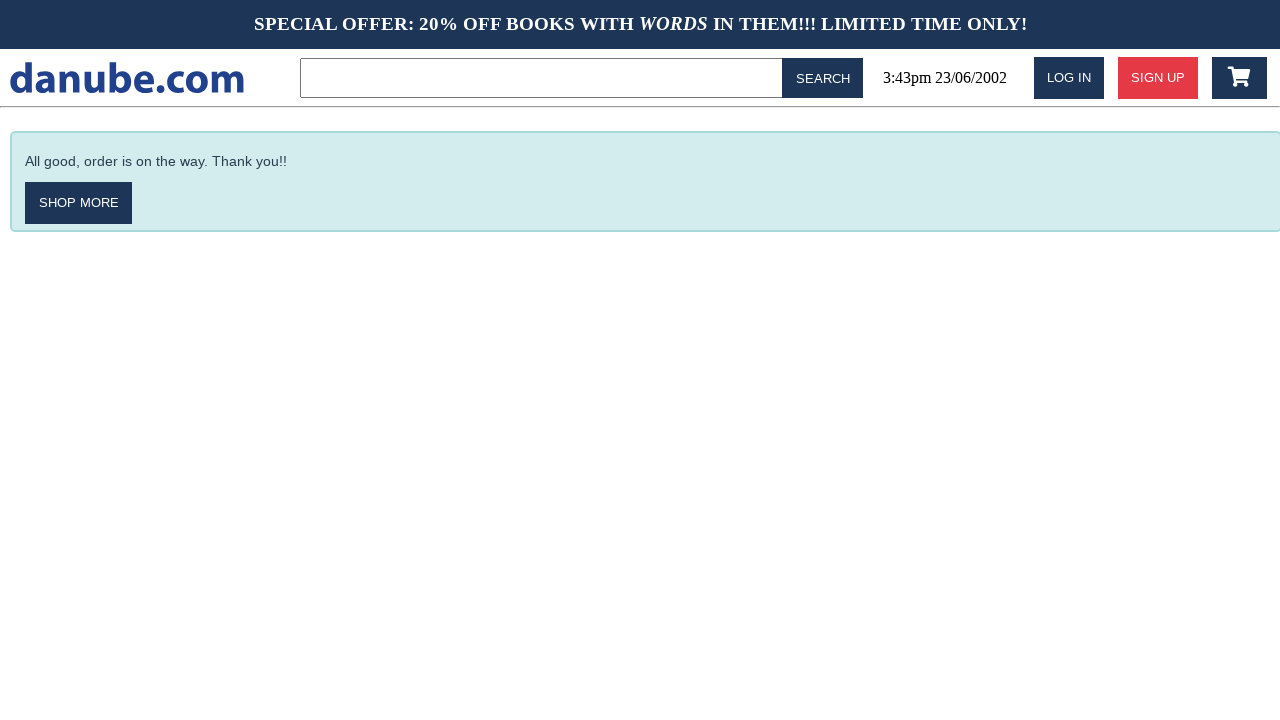

Order confirmation page displayed
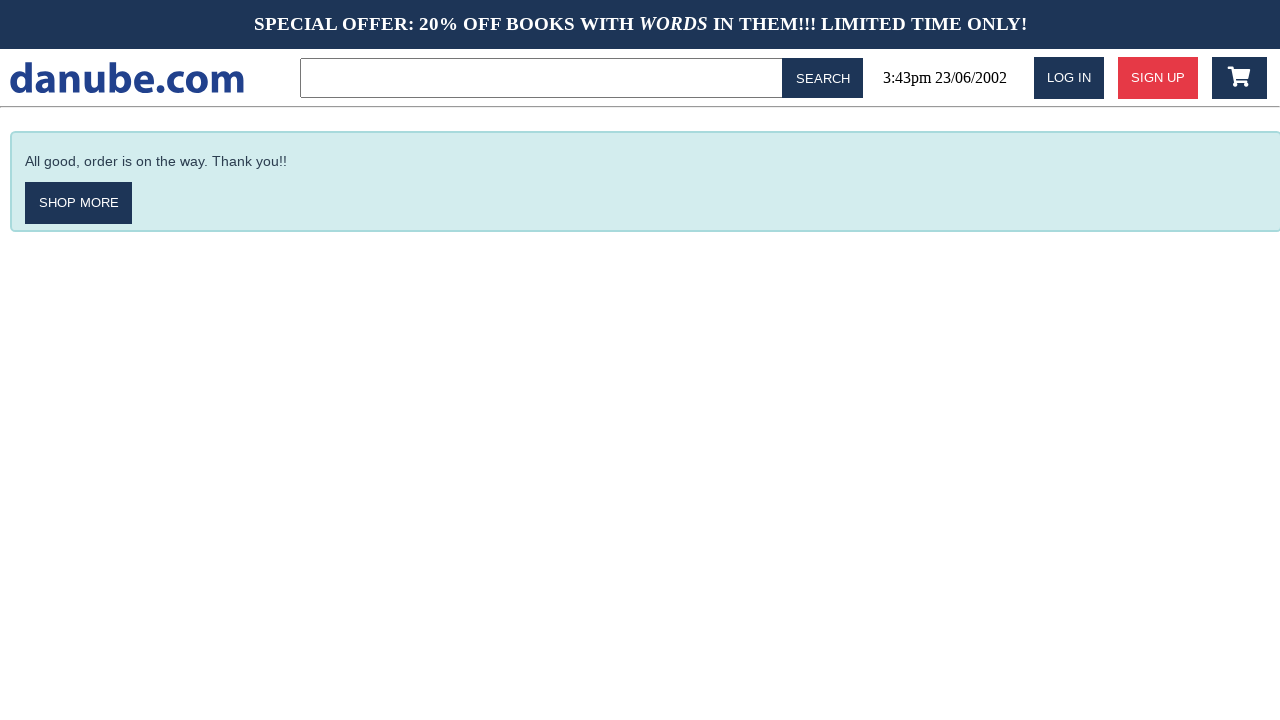

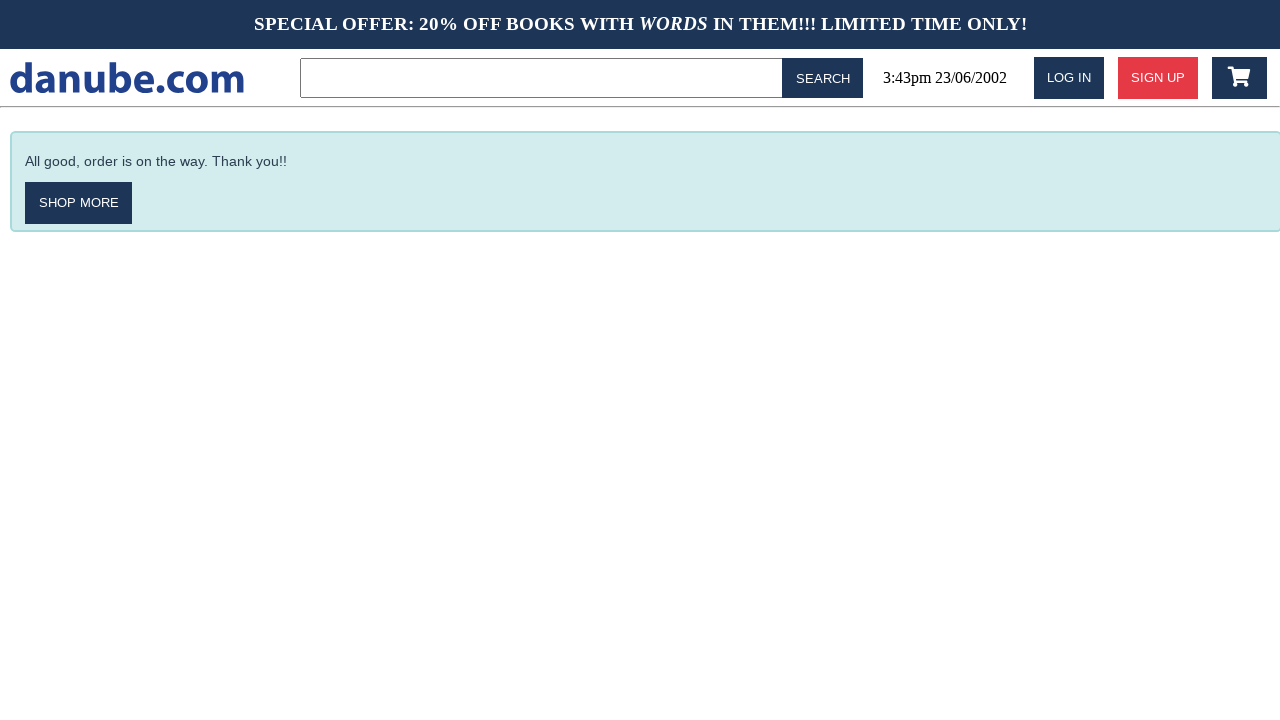